Clicks a link with specific text "224592", then fills out a form with personal information (first name, last name, city, country) and submits it.

Starting URL: http://suninjuly.github.io/find_link_text

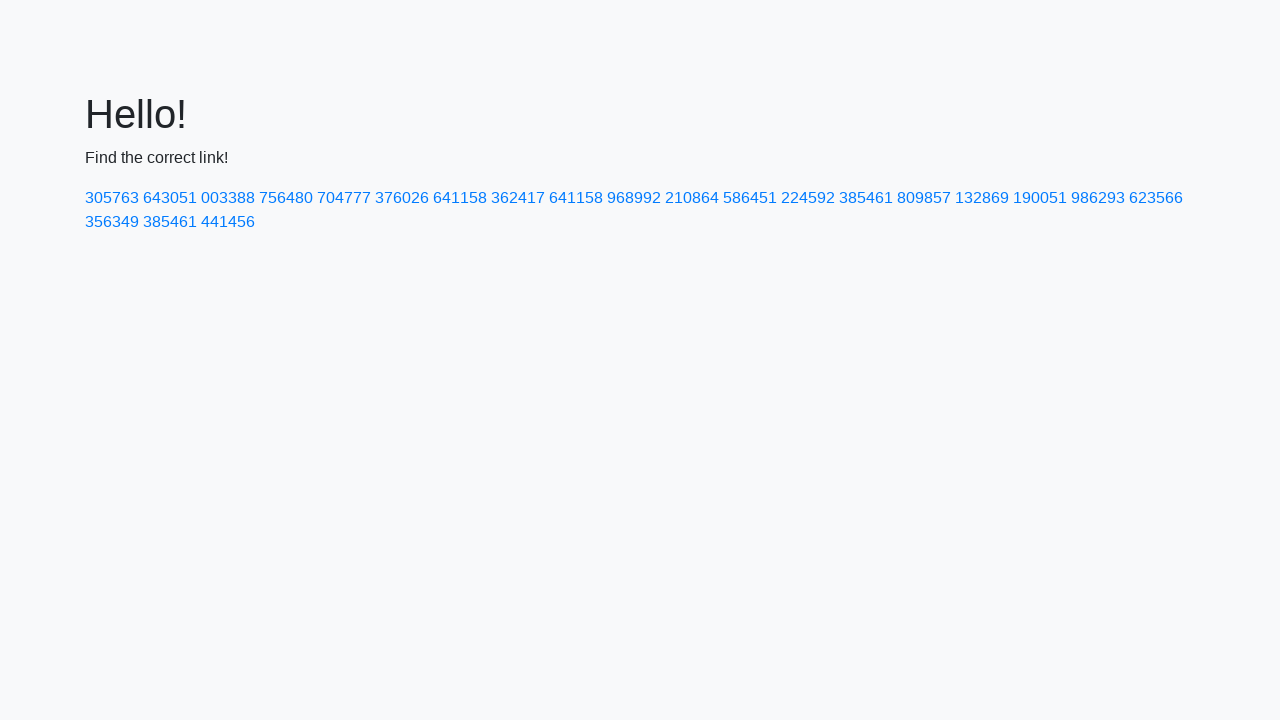

Clicked link with text '224592' at (808, 198) on a:text('224592')
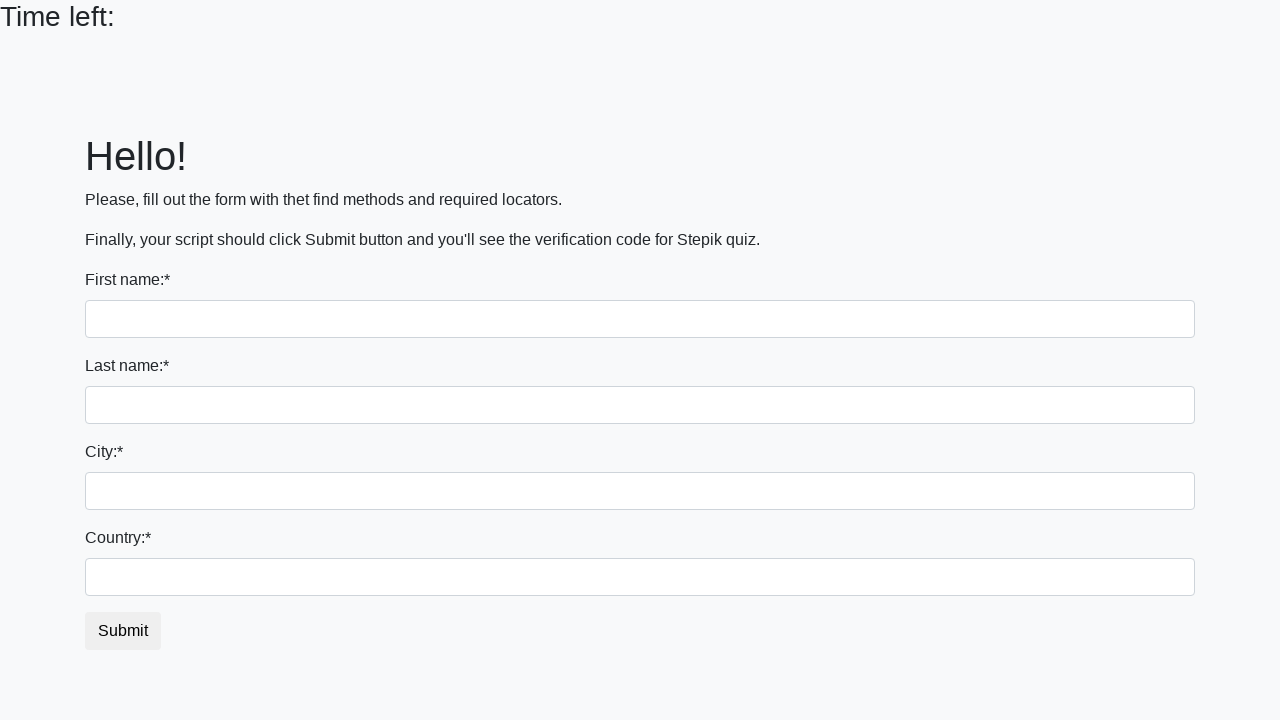

Filled first name field with 'Ivan' on input
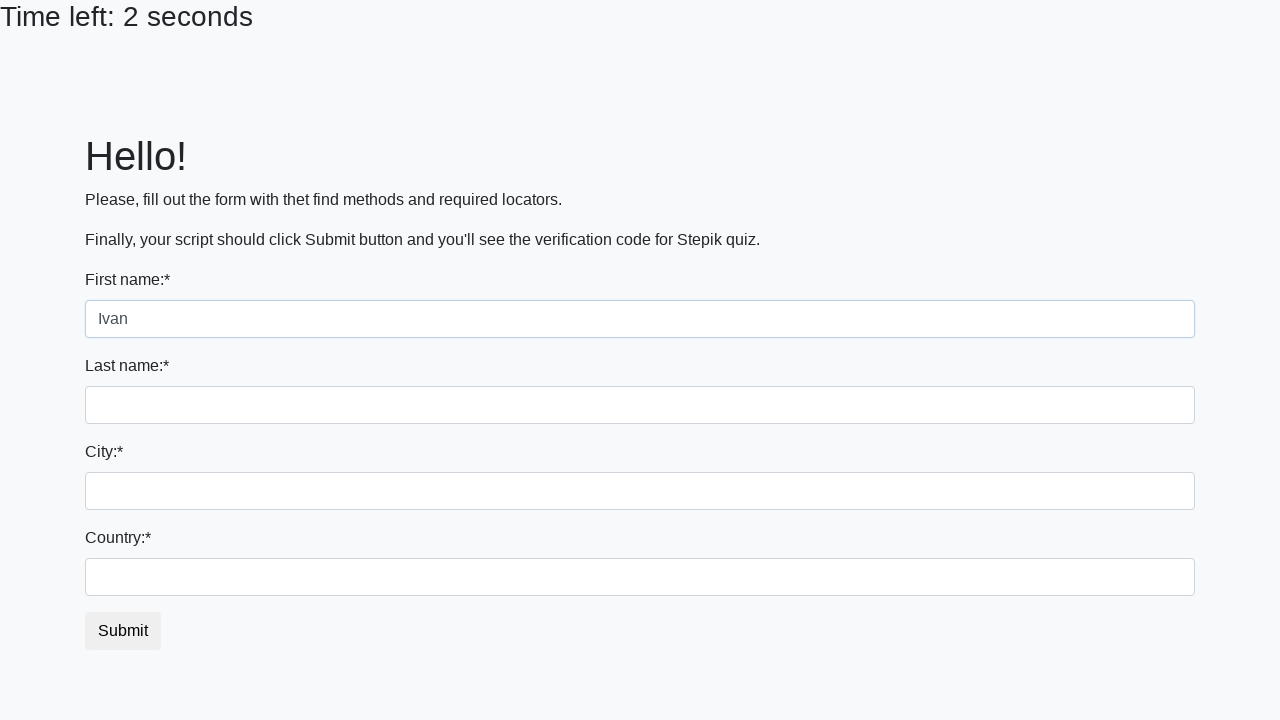

Filled last name field with 'Petrov' on input[name='last_name']
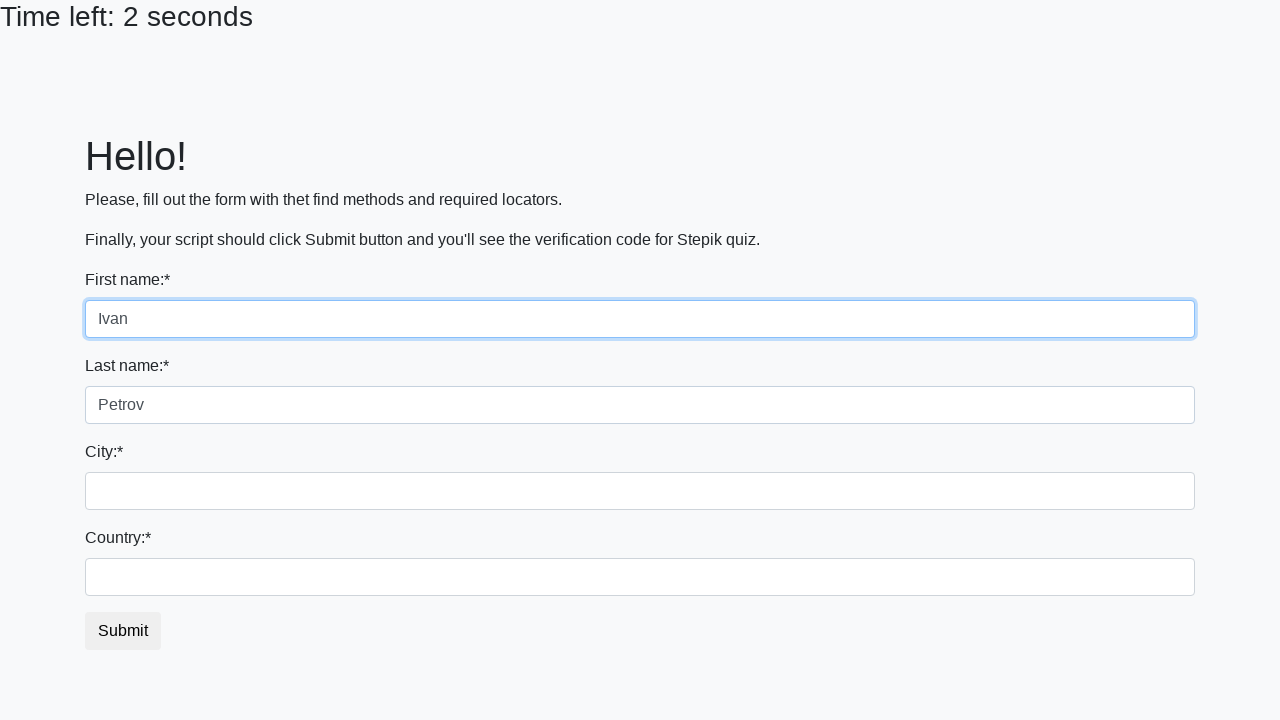

Filled city field with 'Smolensk' on .city
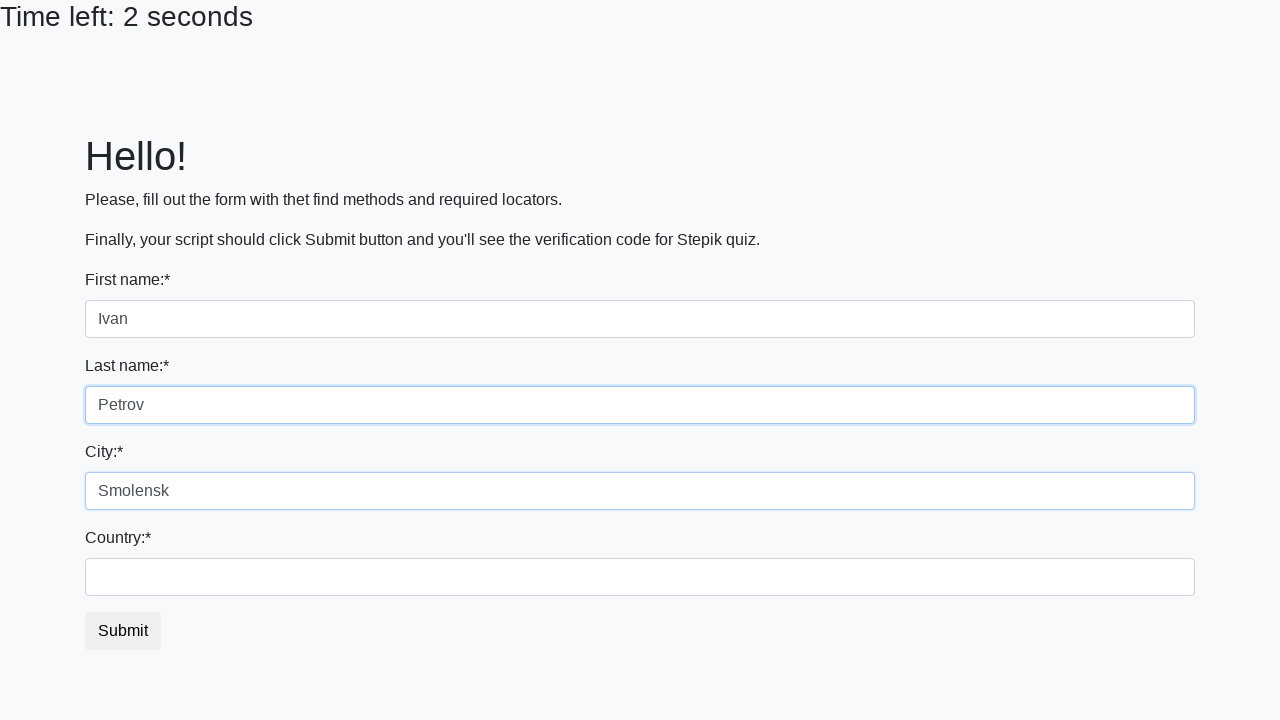

Filled country field with 'Russia' on #country
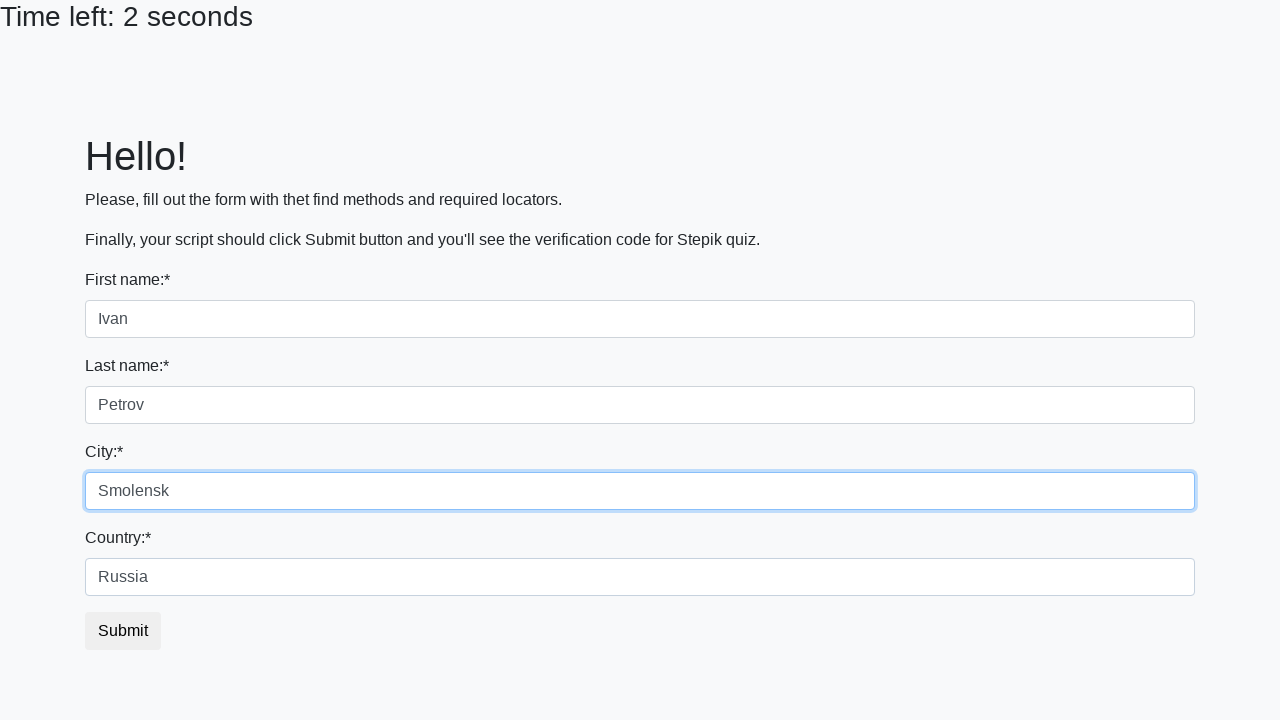

Clicked submit button to submit the form at (123, 631) on button.btn
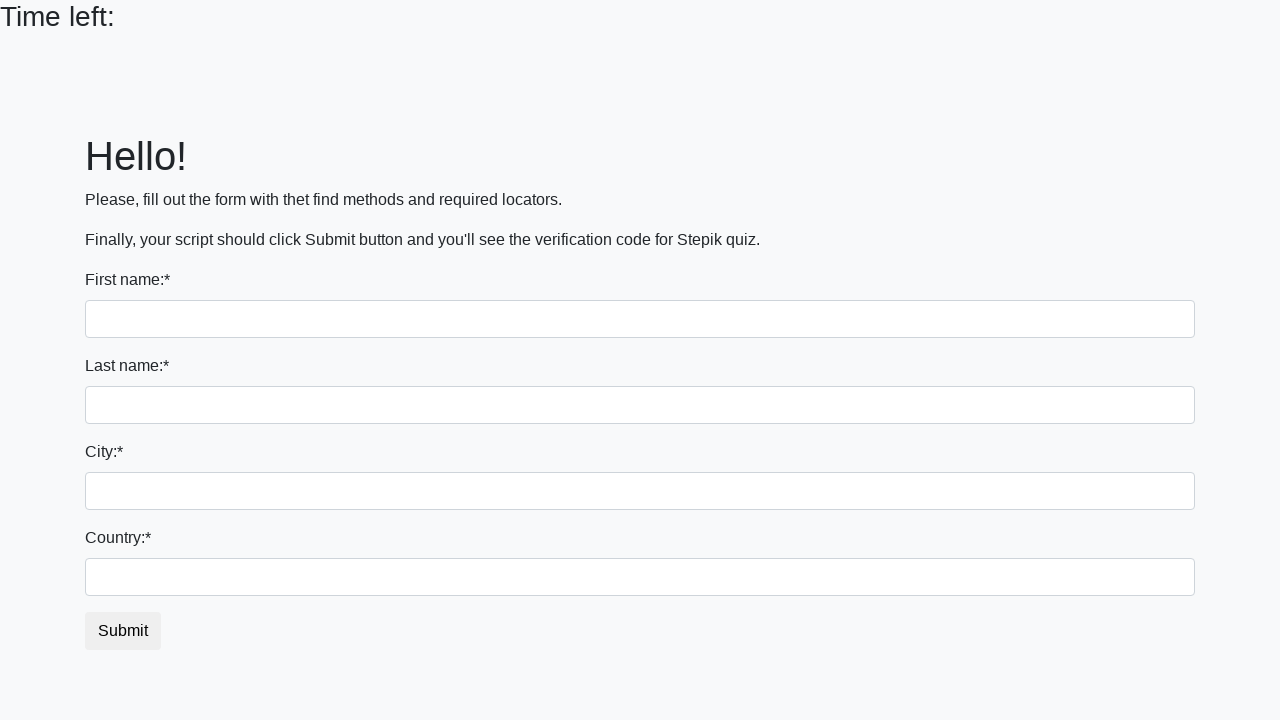

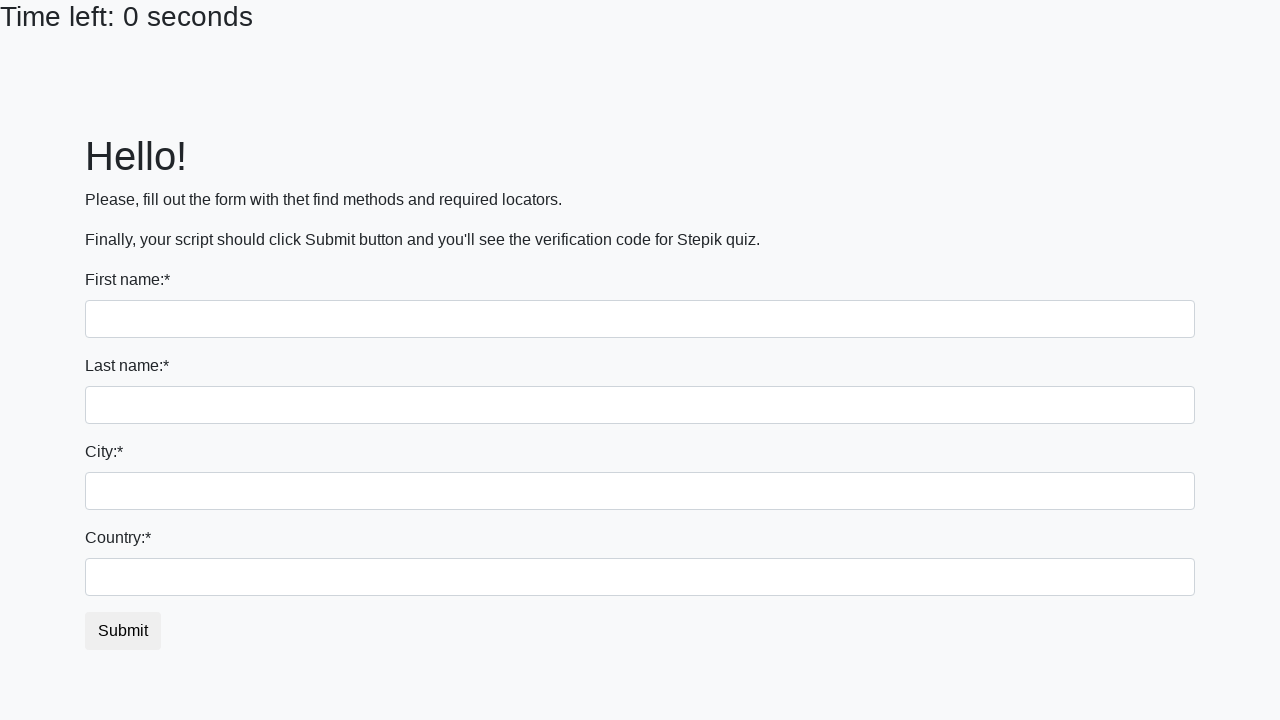